Tests frame handling by switching between multiple frames and clicking buttons within nested frames

Starting URL: https://www.leafground.com/frame.xhtml

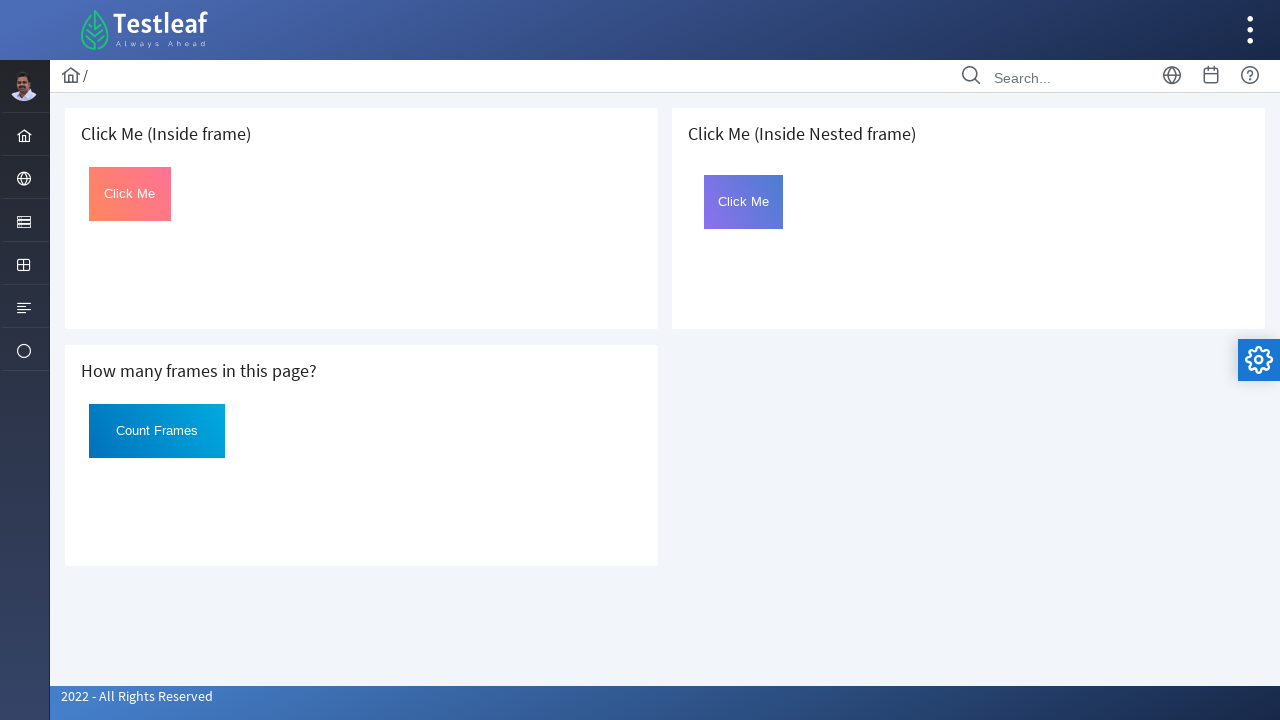

Located first iframe on the page
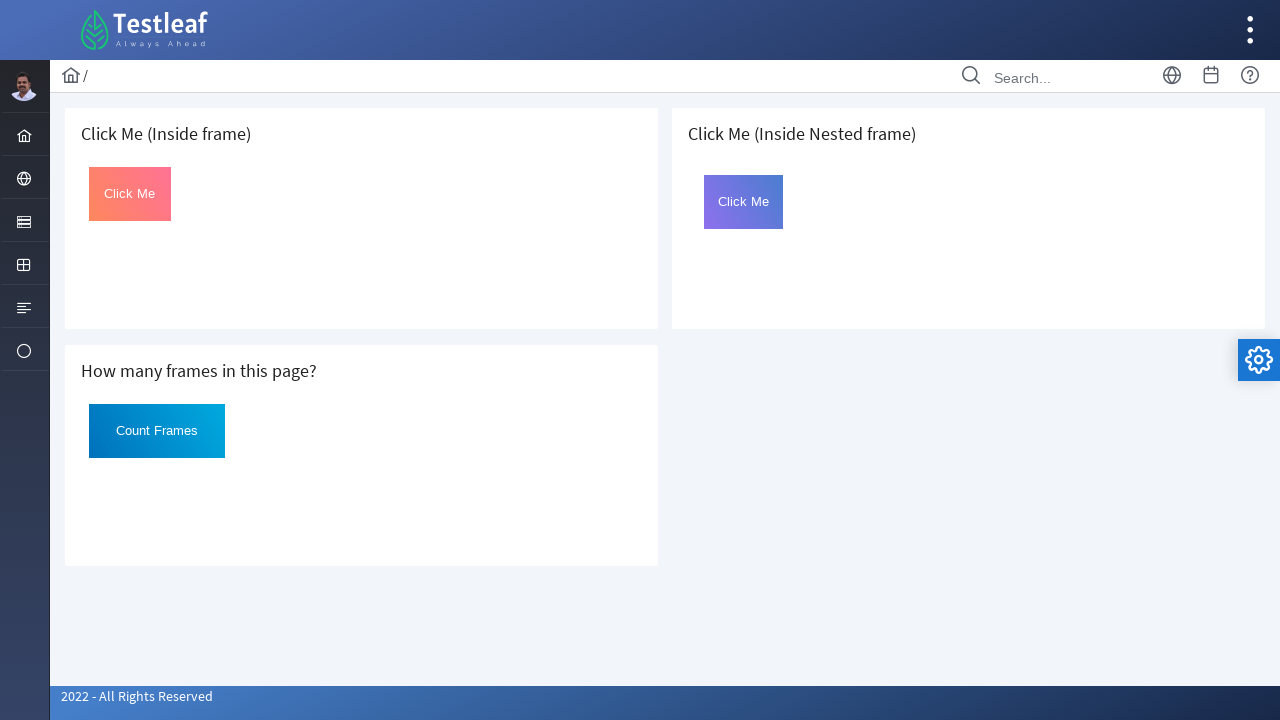

Clicked 'Click Me' button in first frame at (130, 194) on iframe >> nth=0 >> internal:control=enter-frame >> xpath=(//button[text()='Click
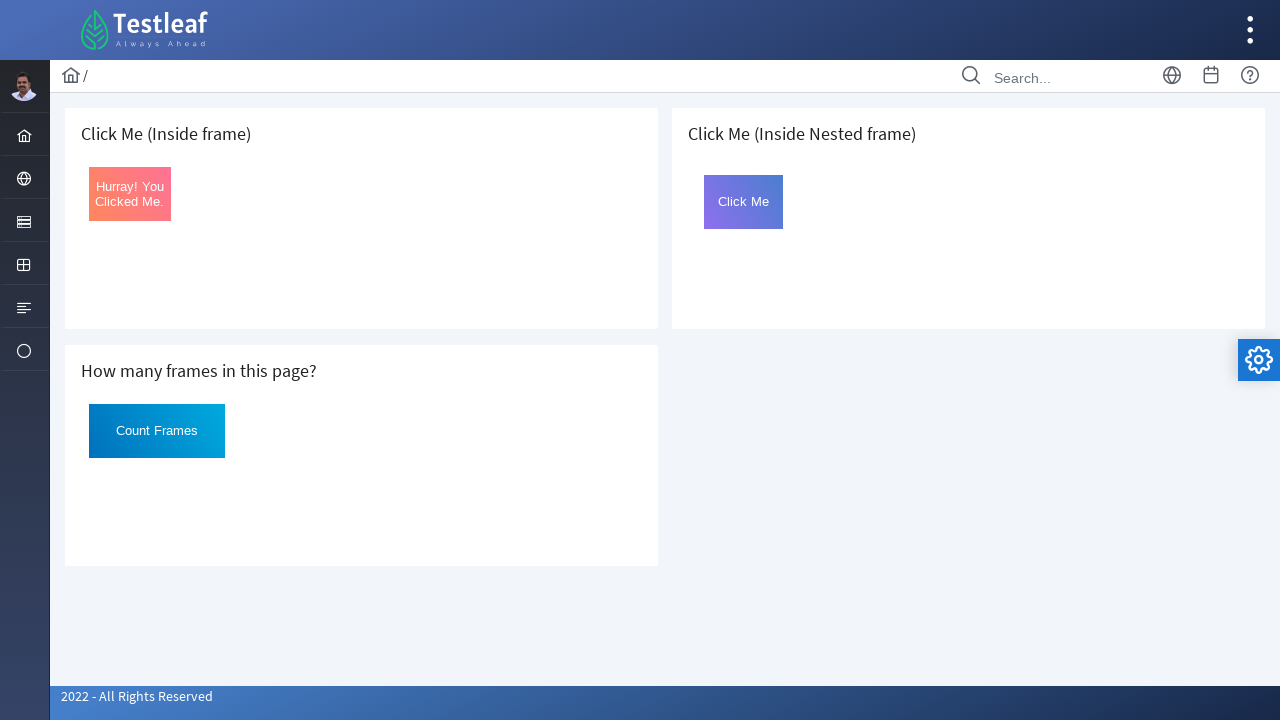

Retrieved click result text from first frame: Hurray! You Clicked Me.
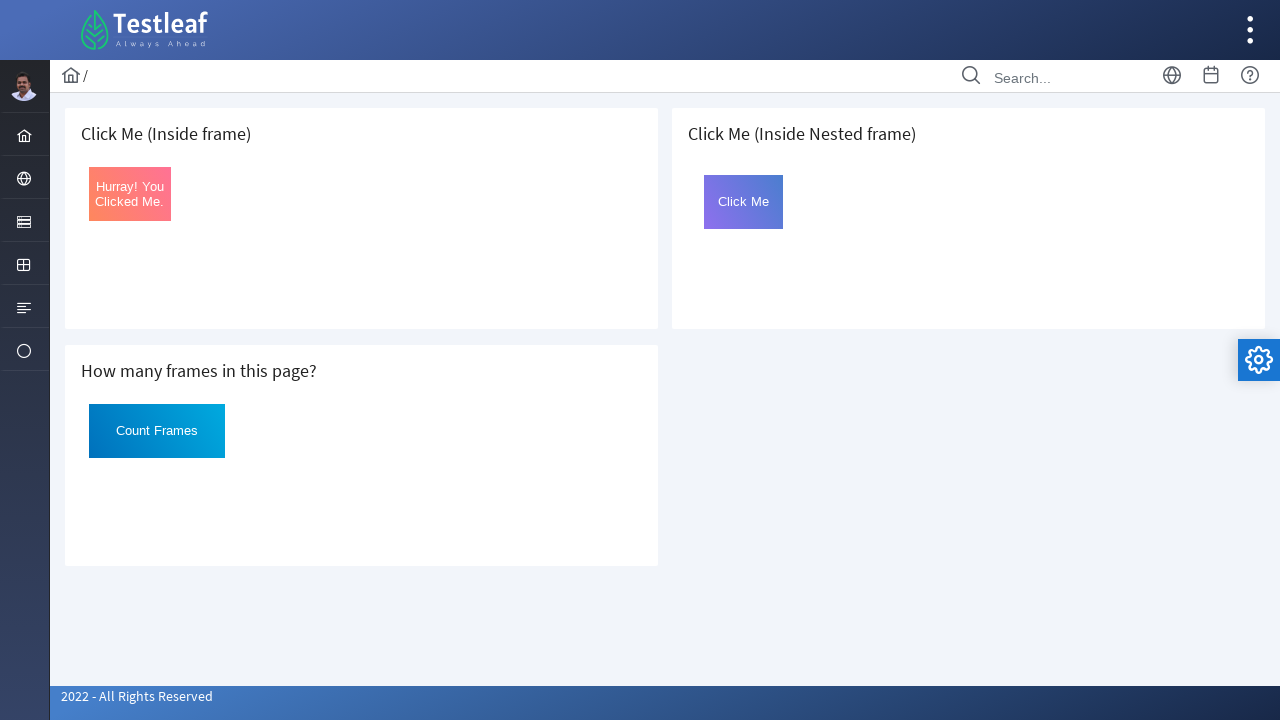

Located parent frame at index 2
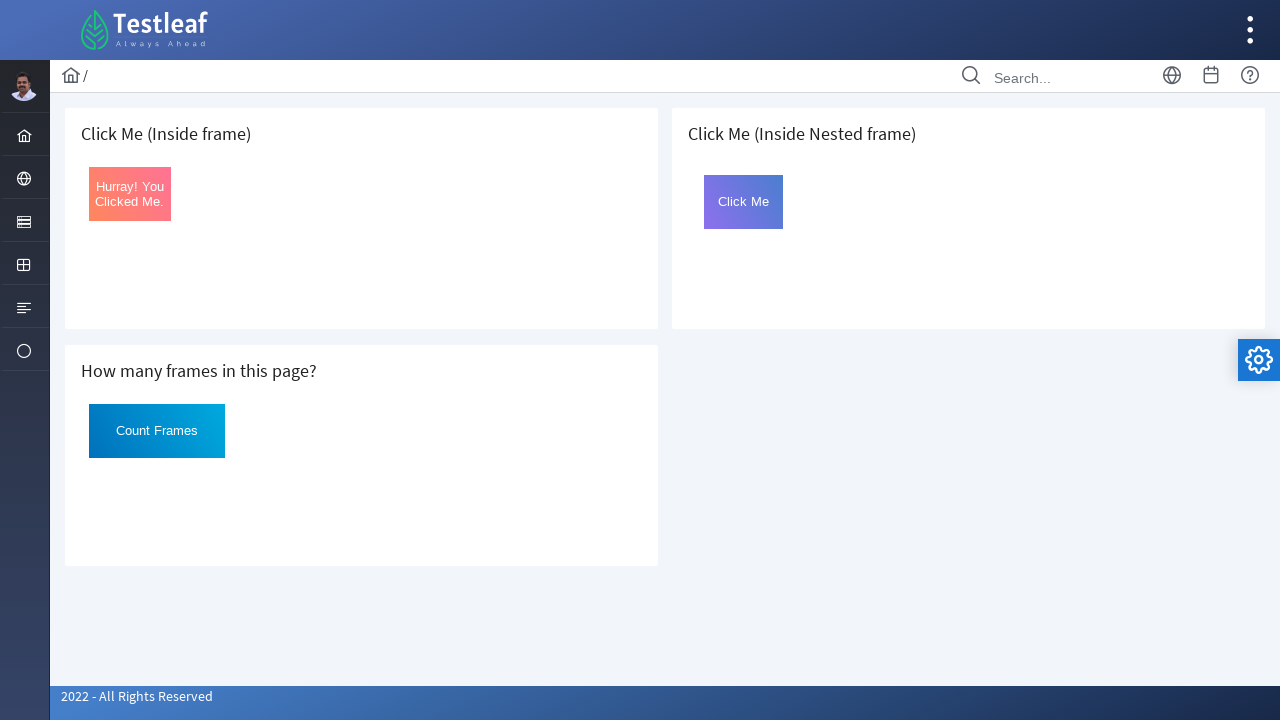

Located nested child frame with id 'frame2'
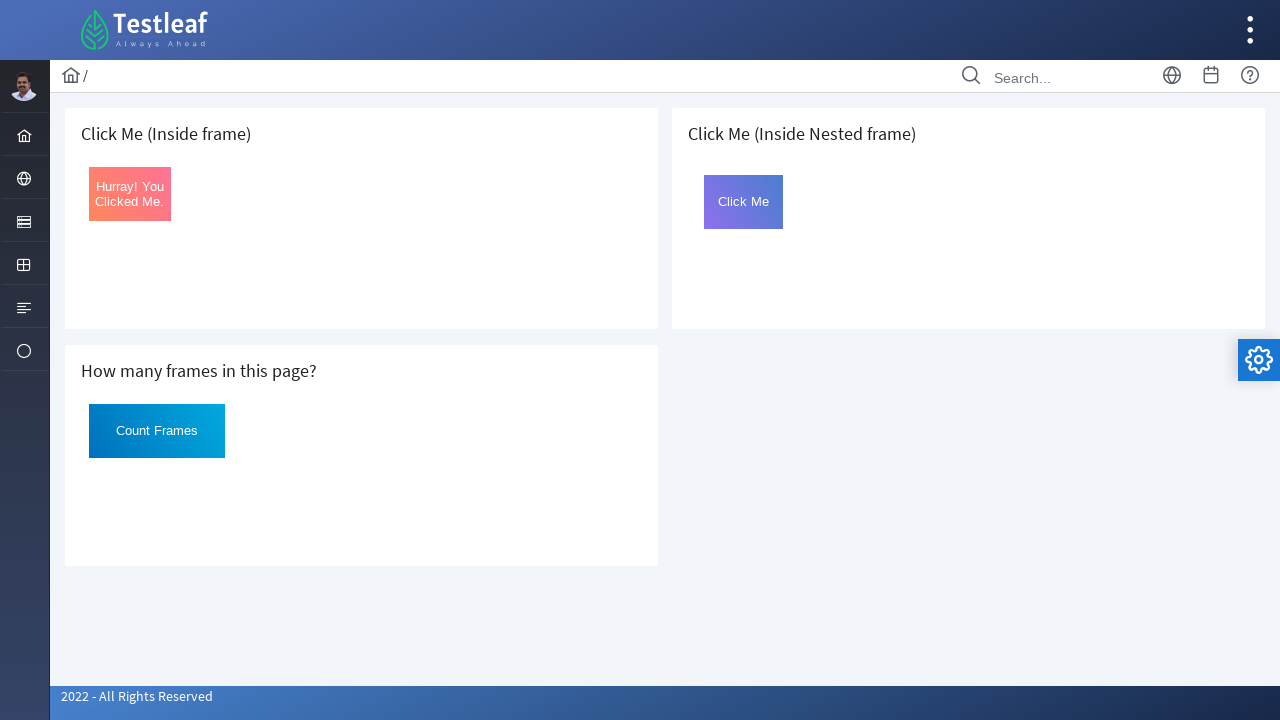

Clicked 'Click Me' button in nested child frame at (744, 202) on iframe >> nth=2 >> internal:control=enter-frame >> iframe[id='frame2'] >> intern
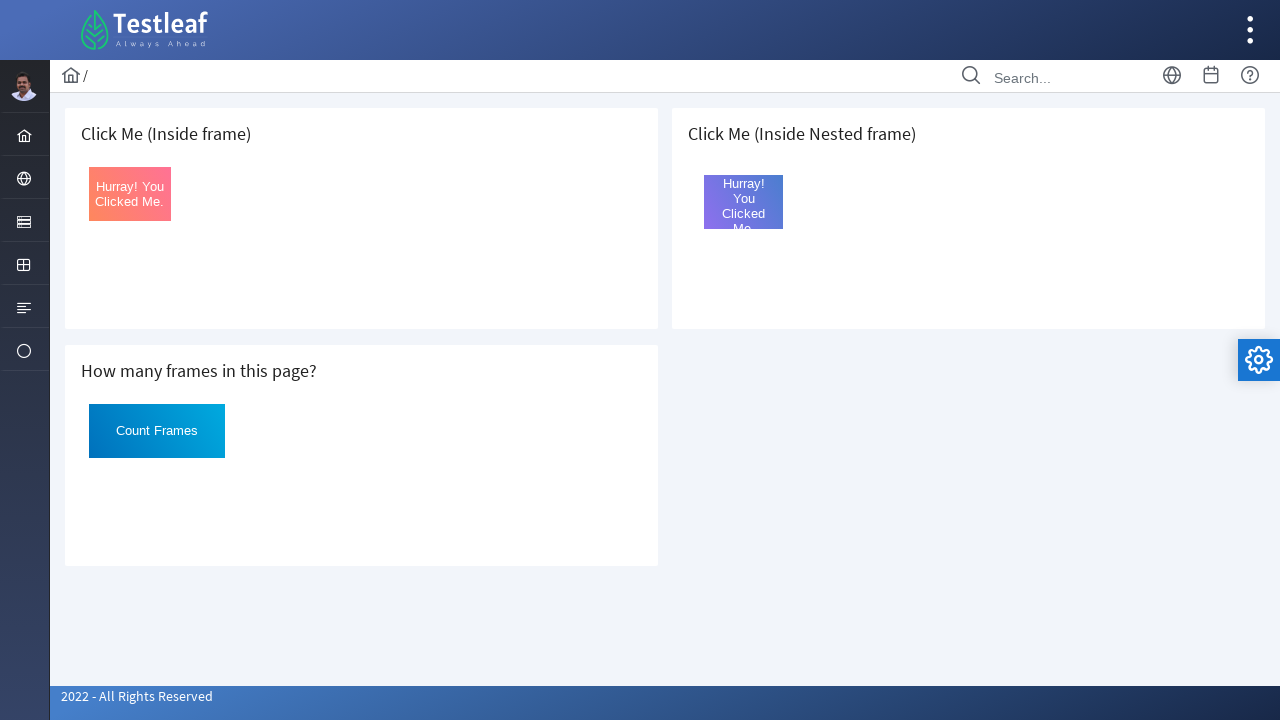

Retrieved click result text from nested frame: Hurray! You Clicked Me.
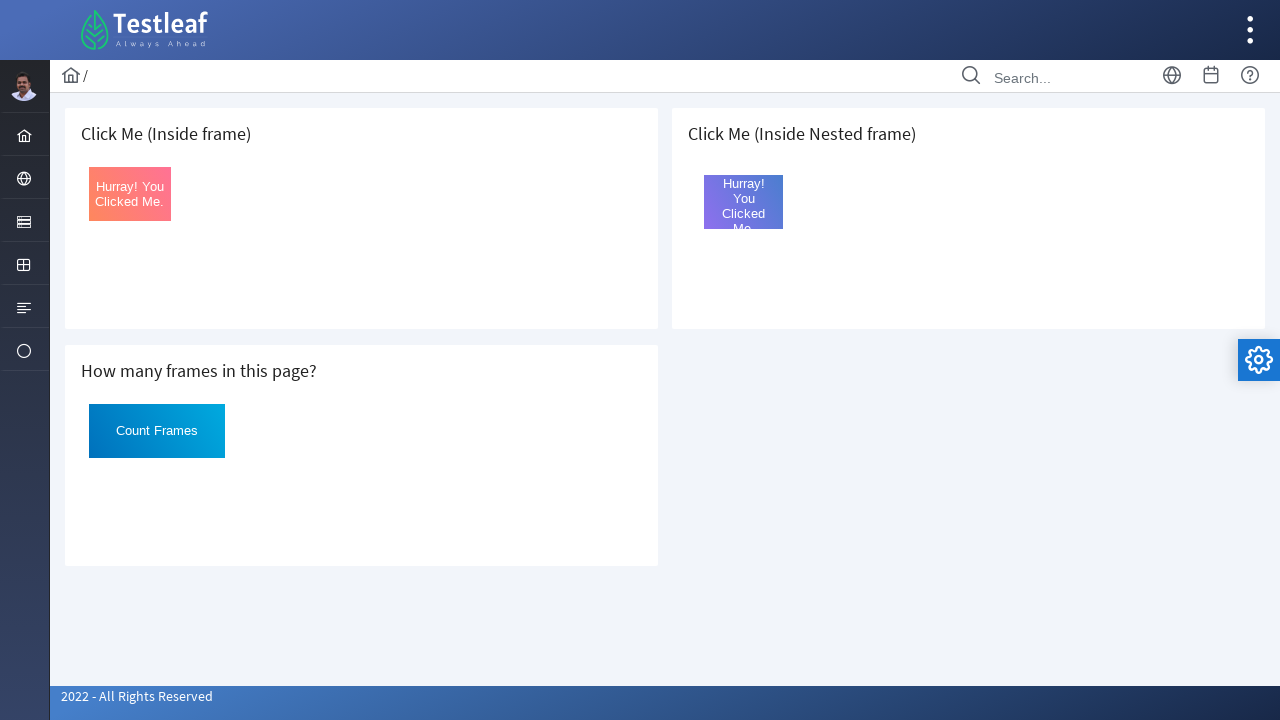

Located frame using element selector with id 'frame2'
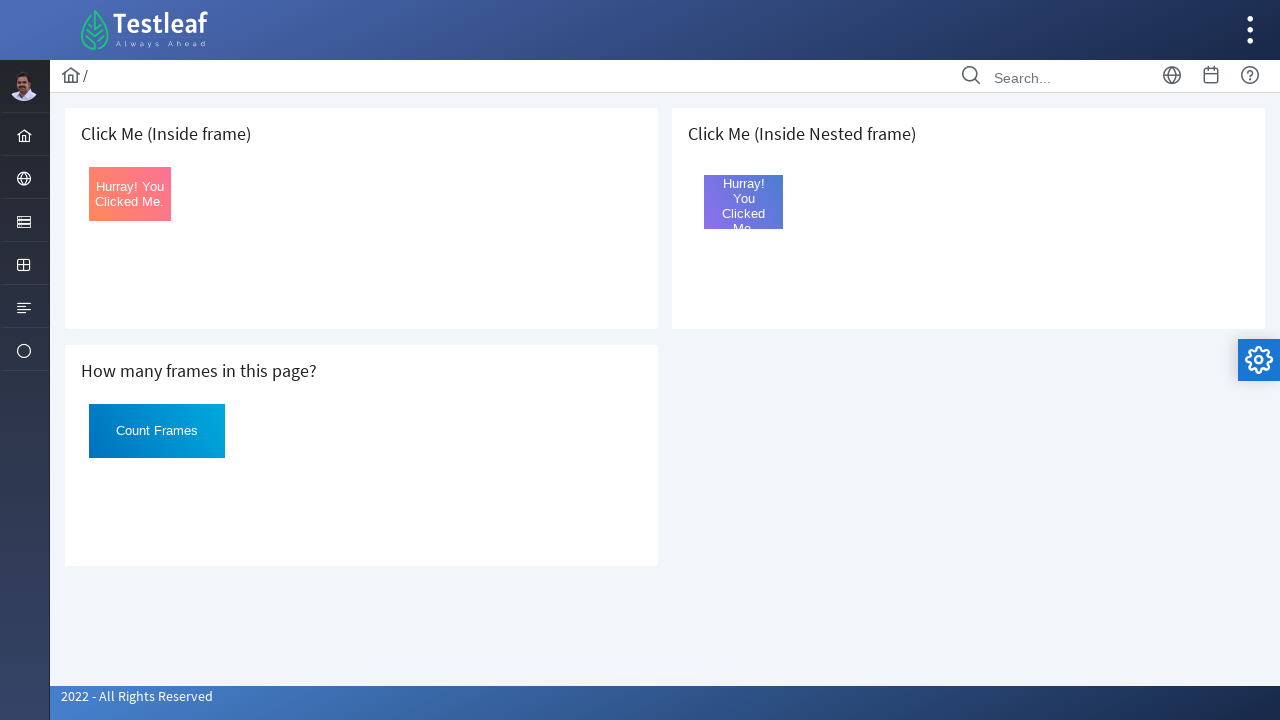

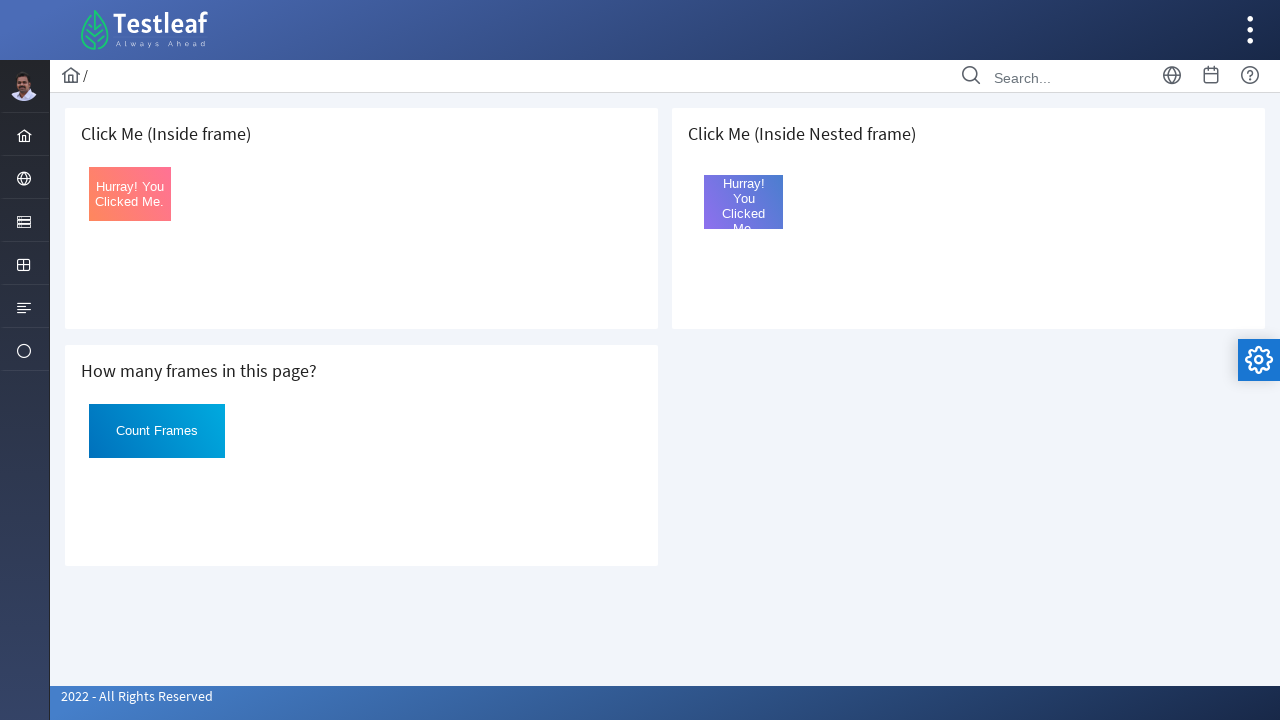